Tests adding a new todo item to a todo list application by filling in the input field, pressing Enter, and verifying the item appears in the list

Starting URL: https://example.cypress.io/todo#/

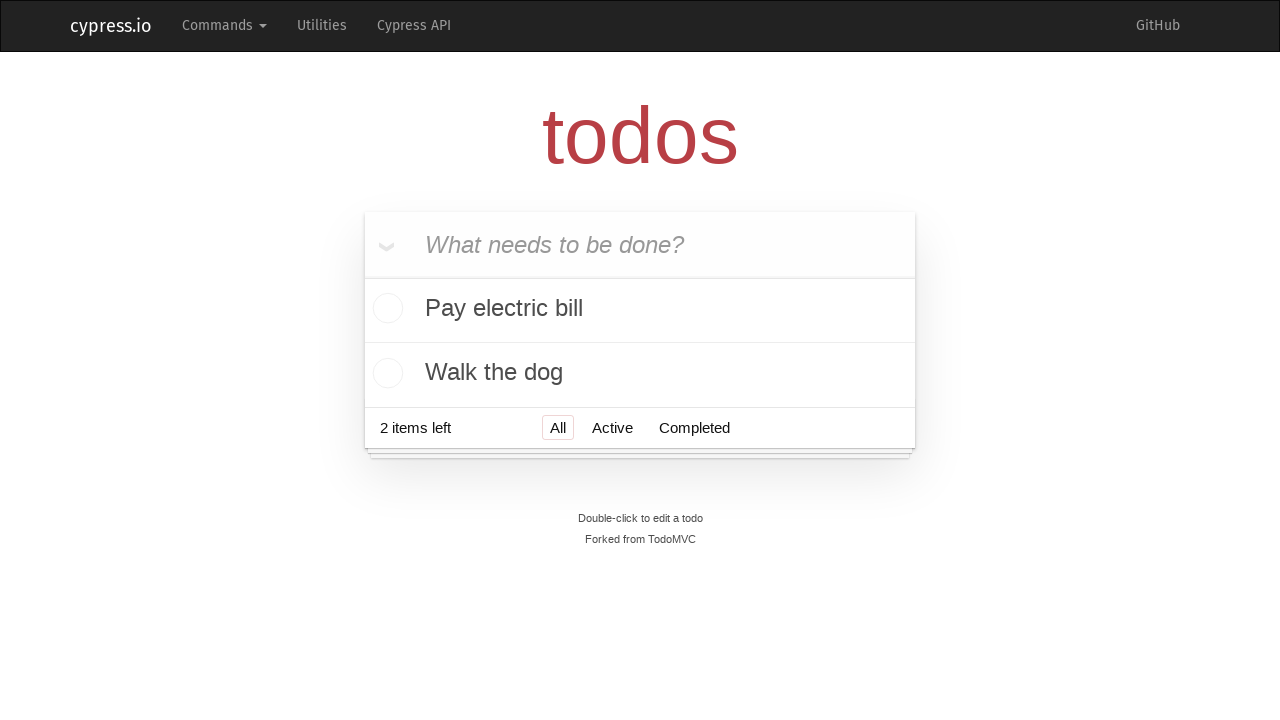

Filled new todo input field with 'Buy groceries' on .new-todo
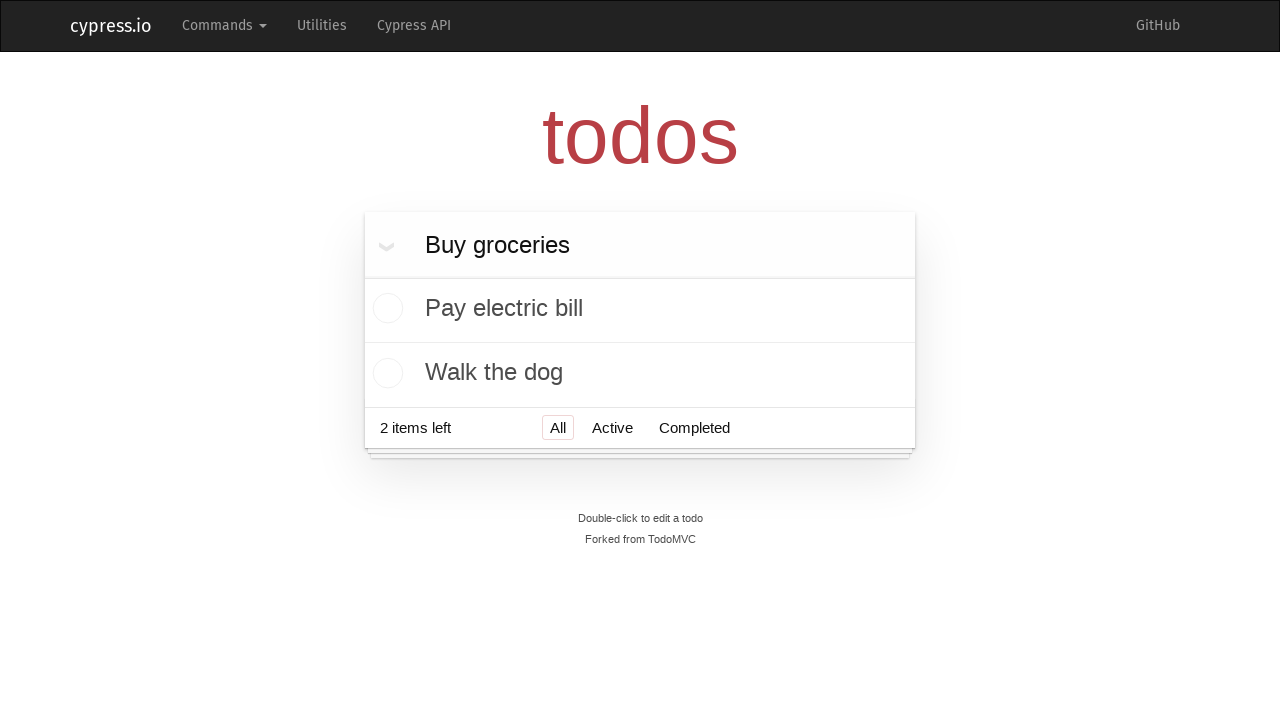

Pressed Enter to submit the new todo item on .new-todo
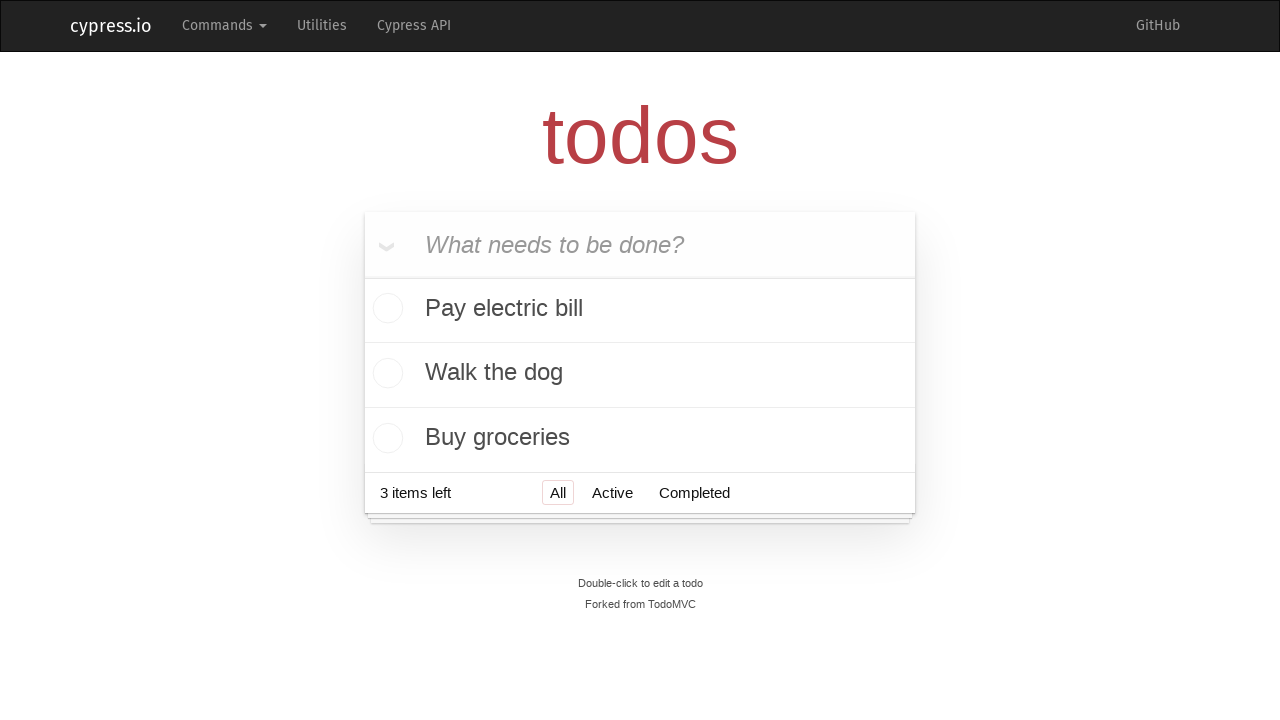

Verified that 'Buy groceries' appeared in the todo list
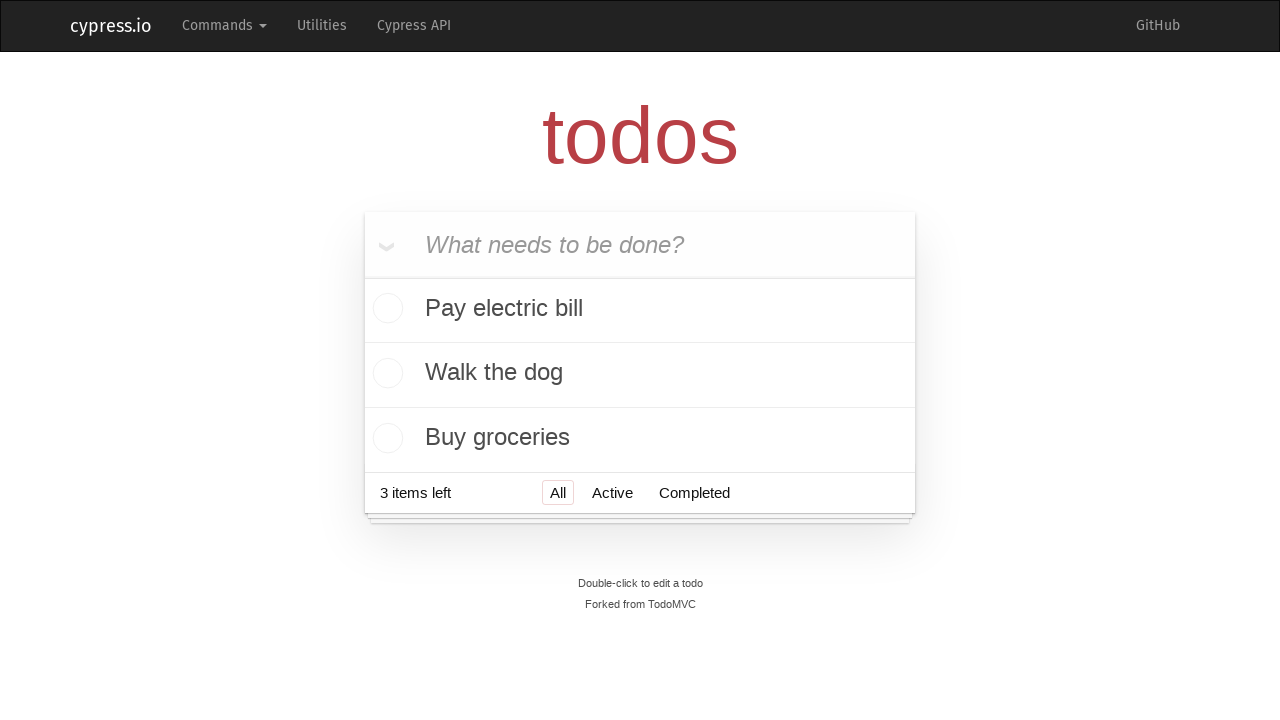

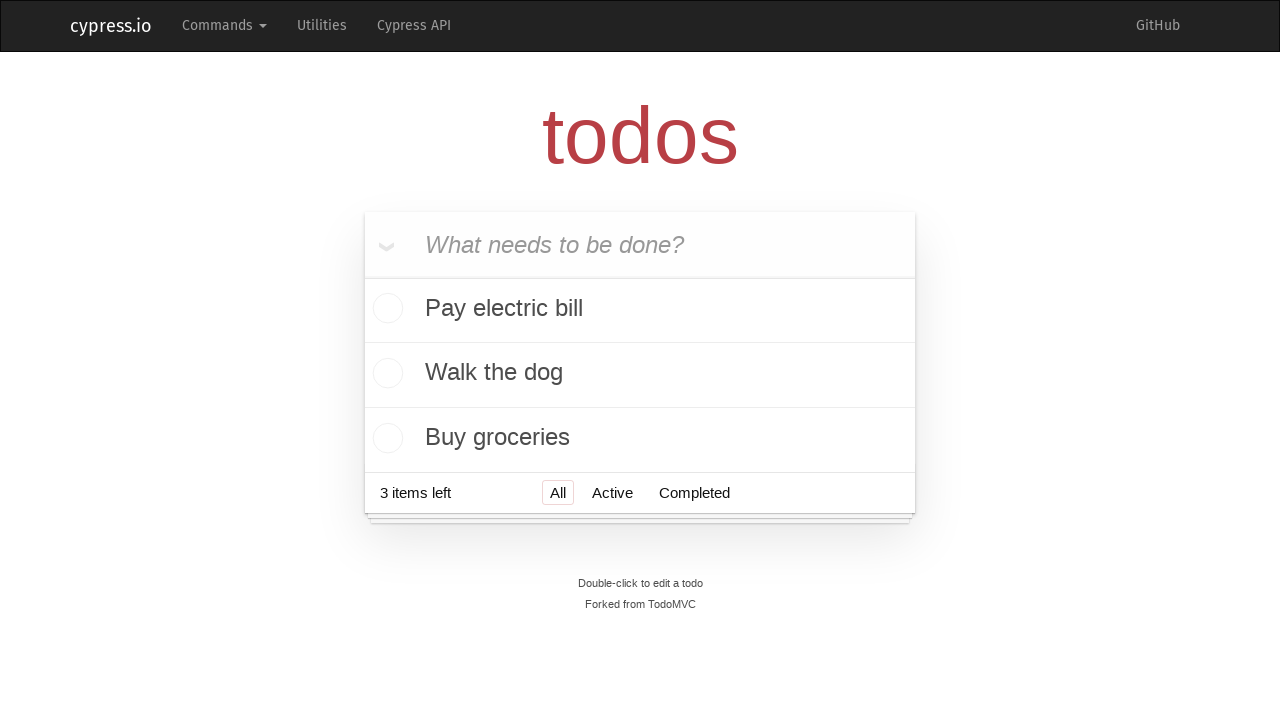